Navigates to a test automation practice page and counts the total number of links on the page

Starting URL: https://ultimateqa.com/simple-html-elements-for-automation/

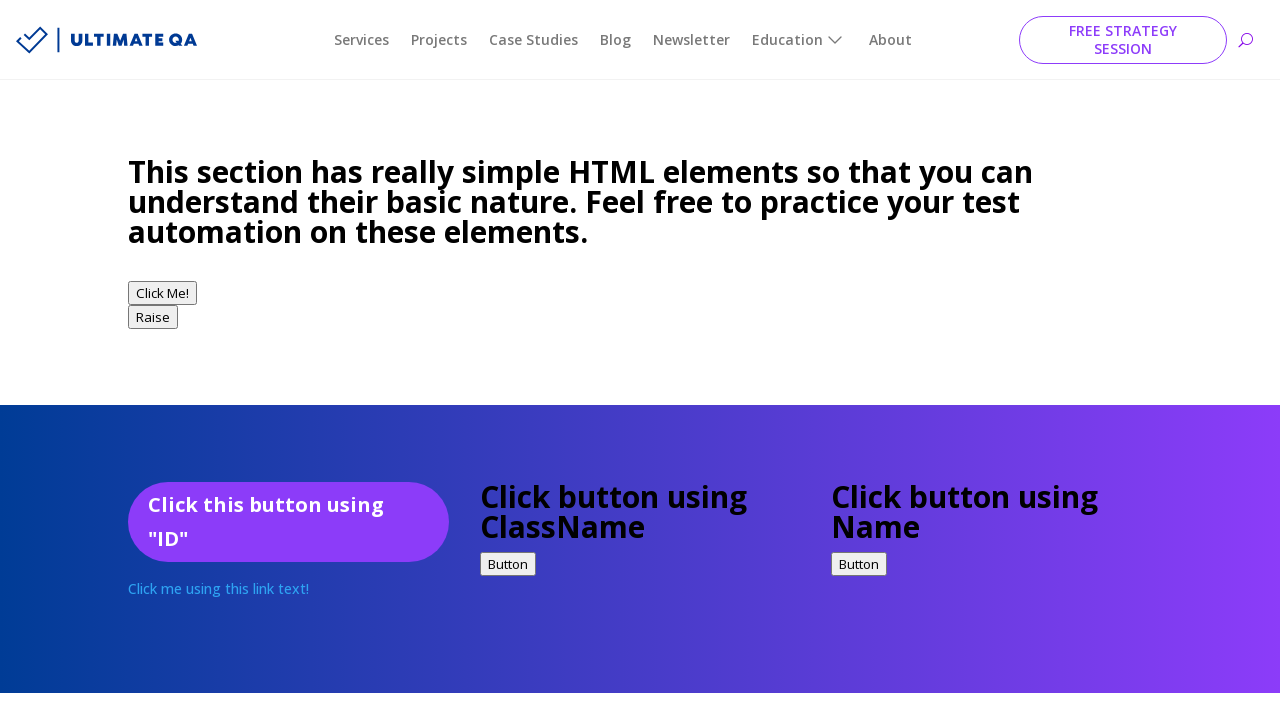

Navigated to test automation practice page
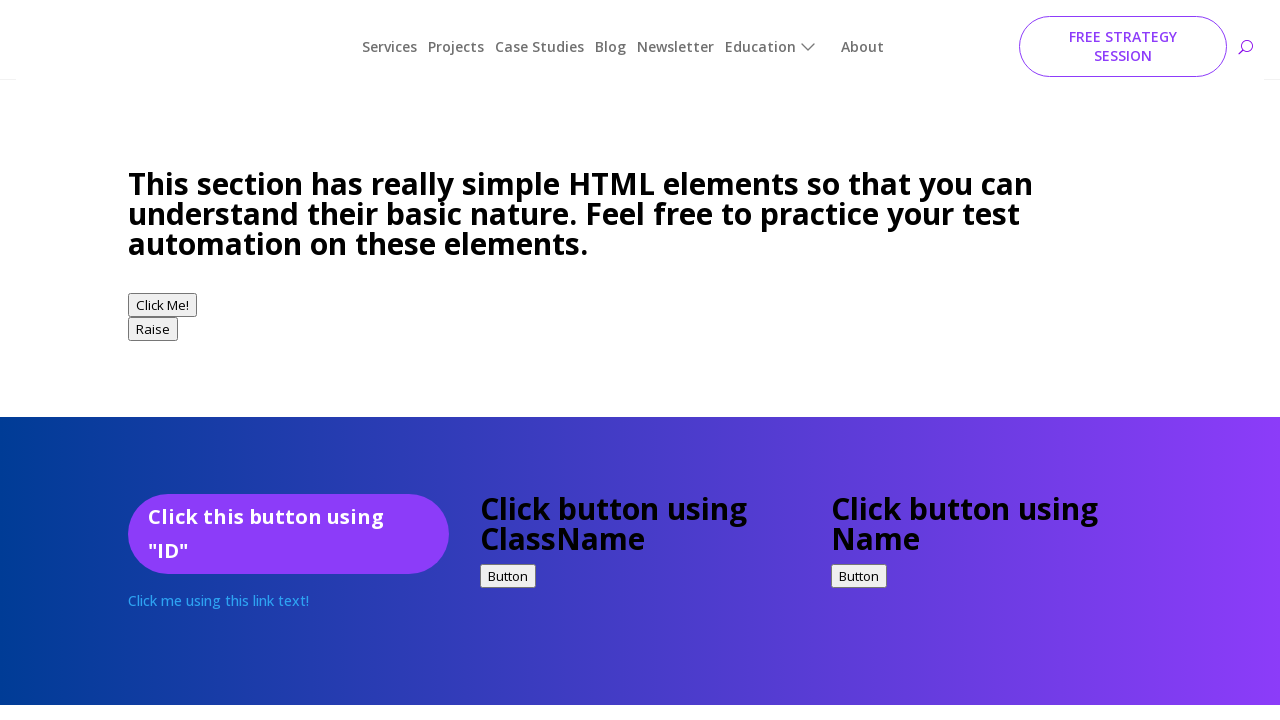

Located all links on the page
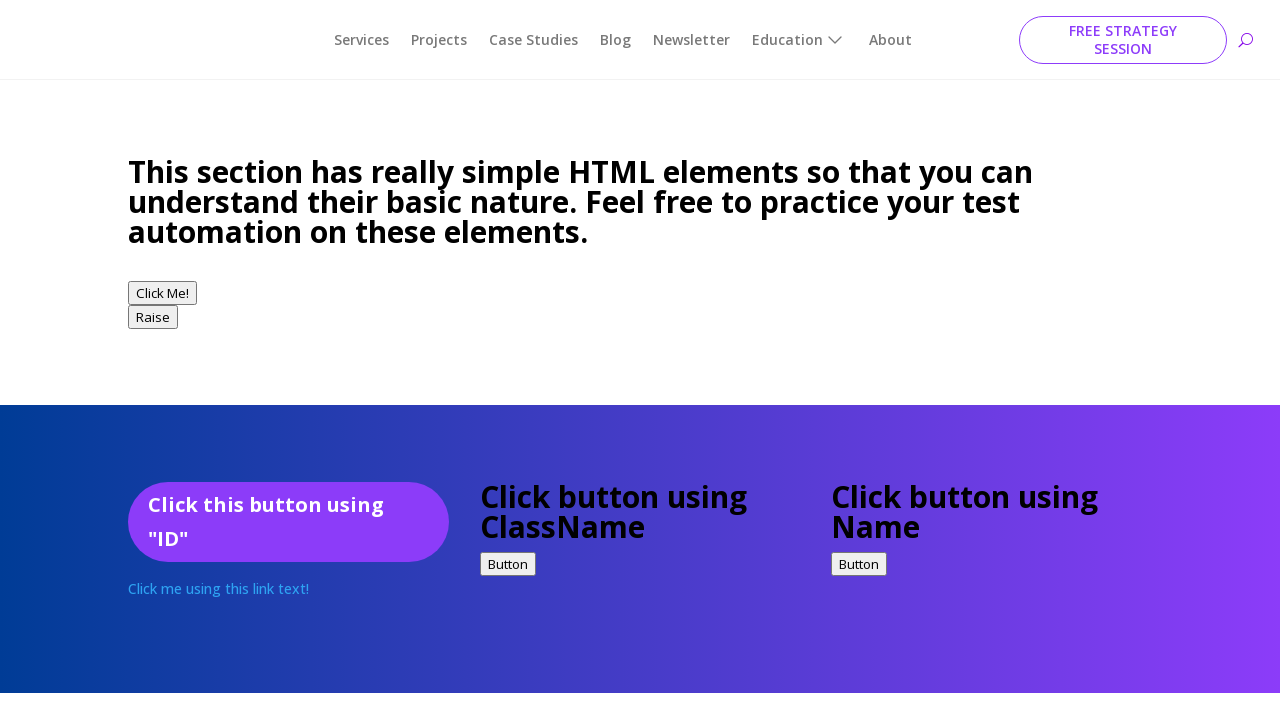

Counted total links: 41
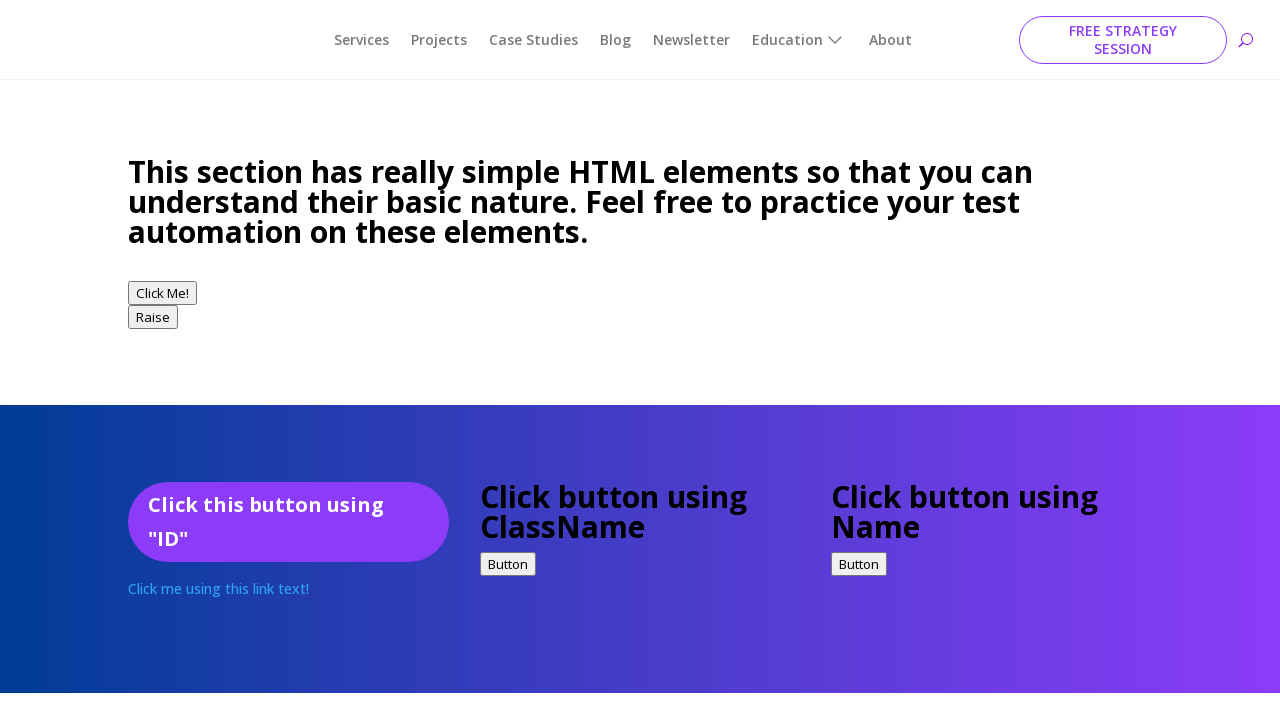

Printed link count result: 41 links found
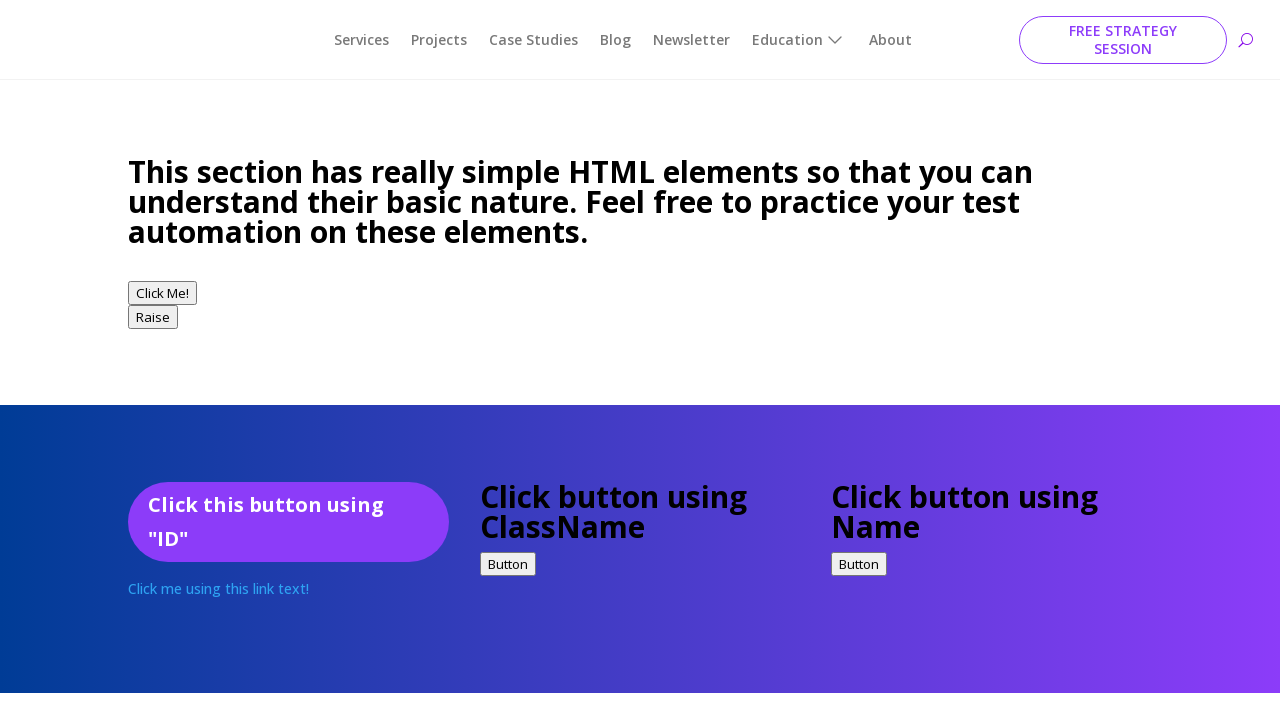

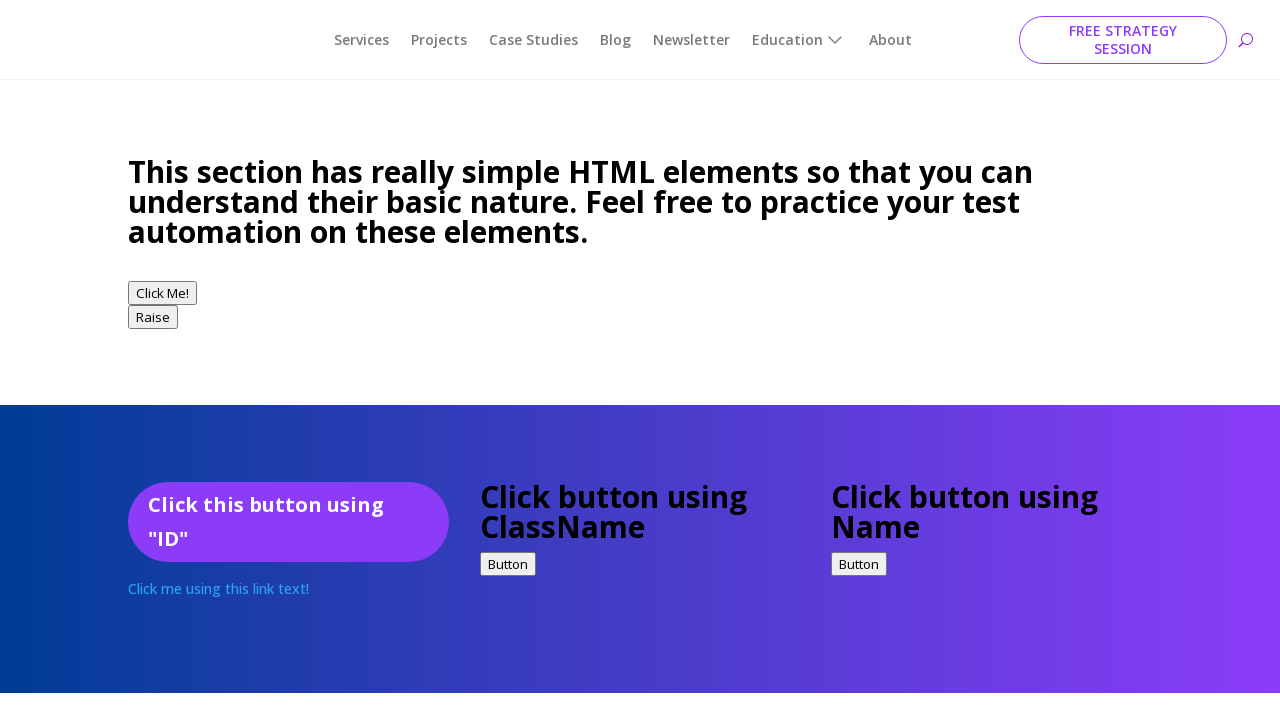